Tests the sign up button navigation from the login page

Starting URL: https://thinking-tester-contact-list.herokuapp.com/

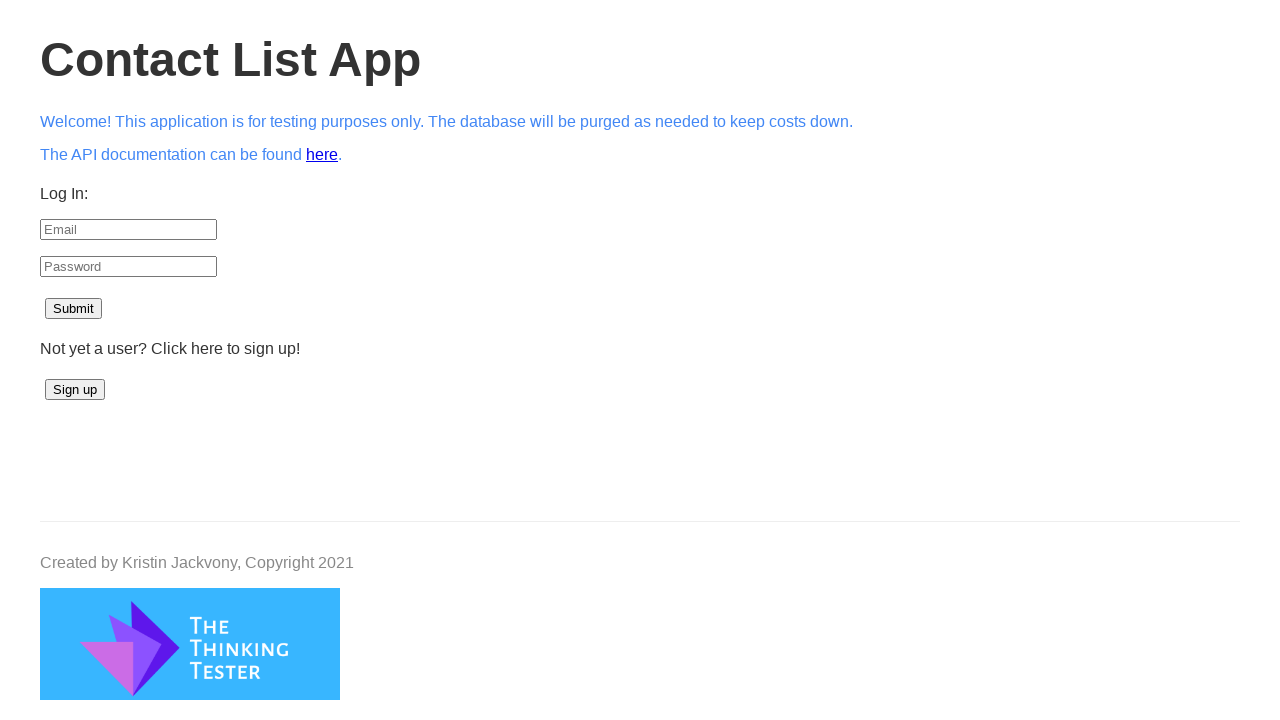

Clicked the sign up button on login page at (75, 390) on #signup
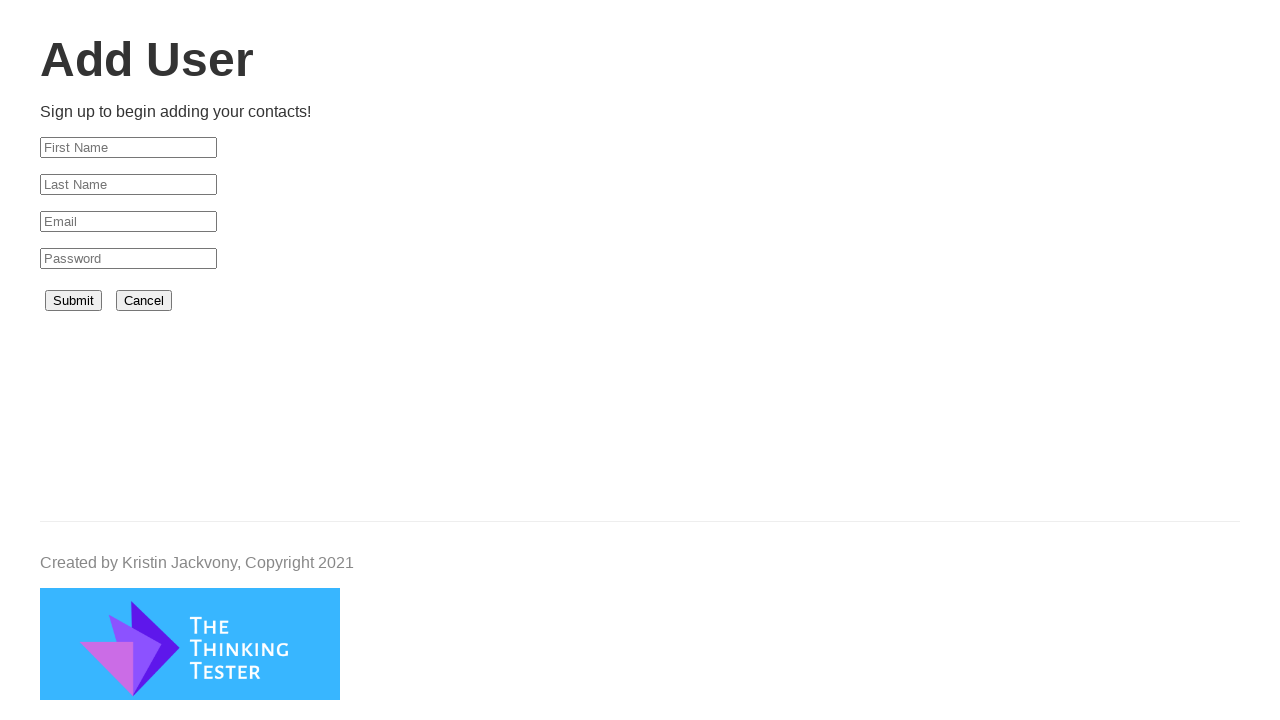

Sign up page loaded successfully
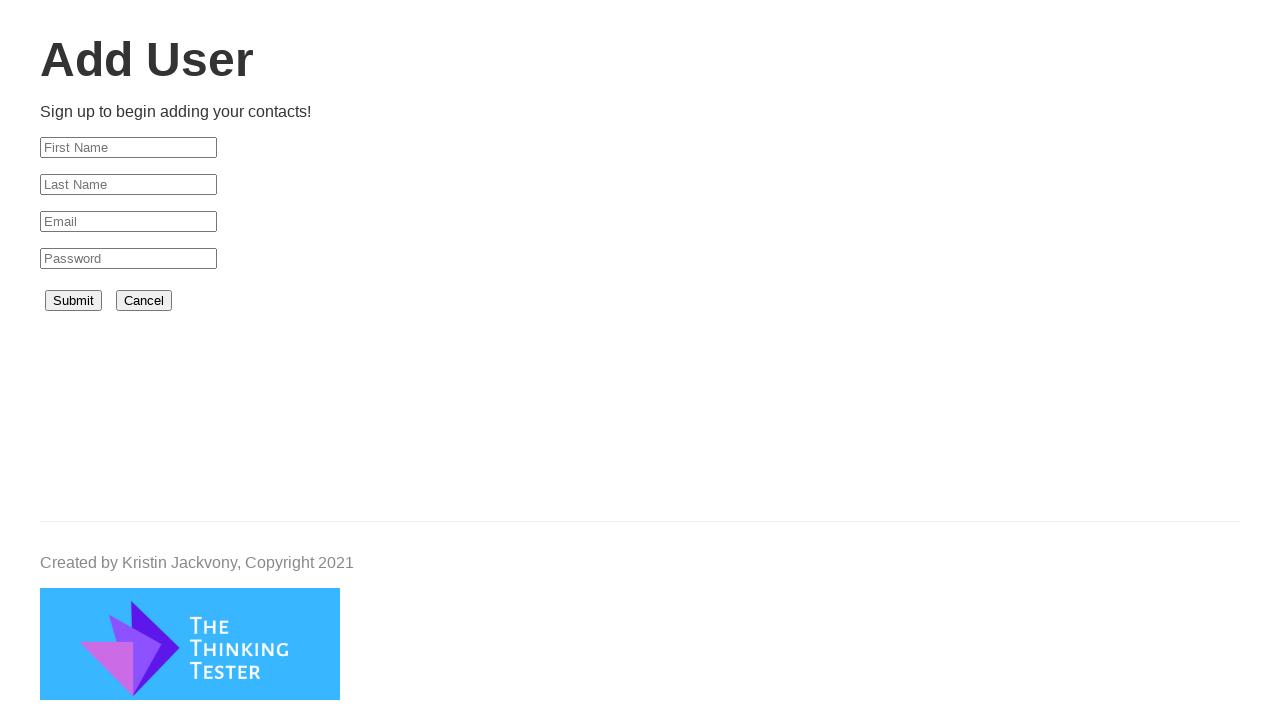

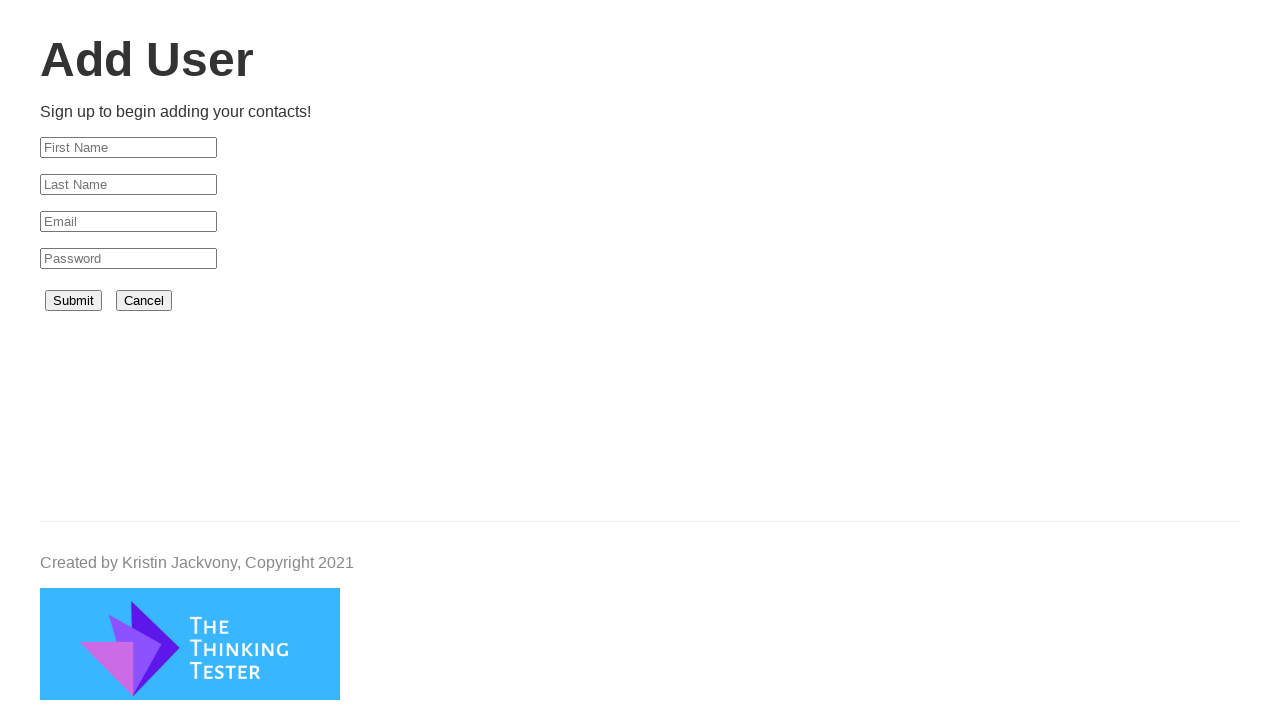